Tests opening a new browser window by clicking a button, switching to the new window, then switching back to the original window

Starting URL: https://rahulshettyacademy.com/AutomationPractice/

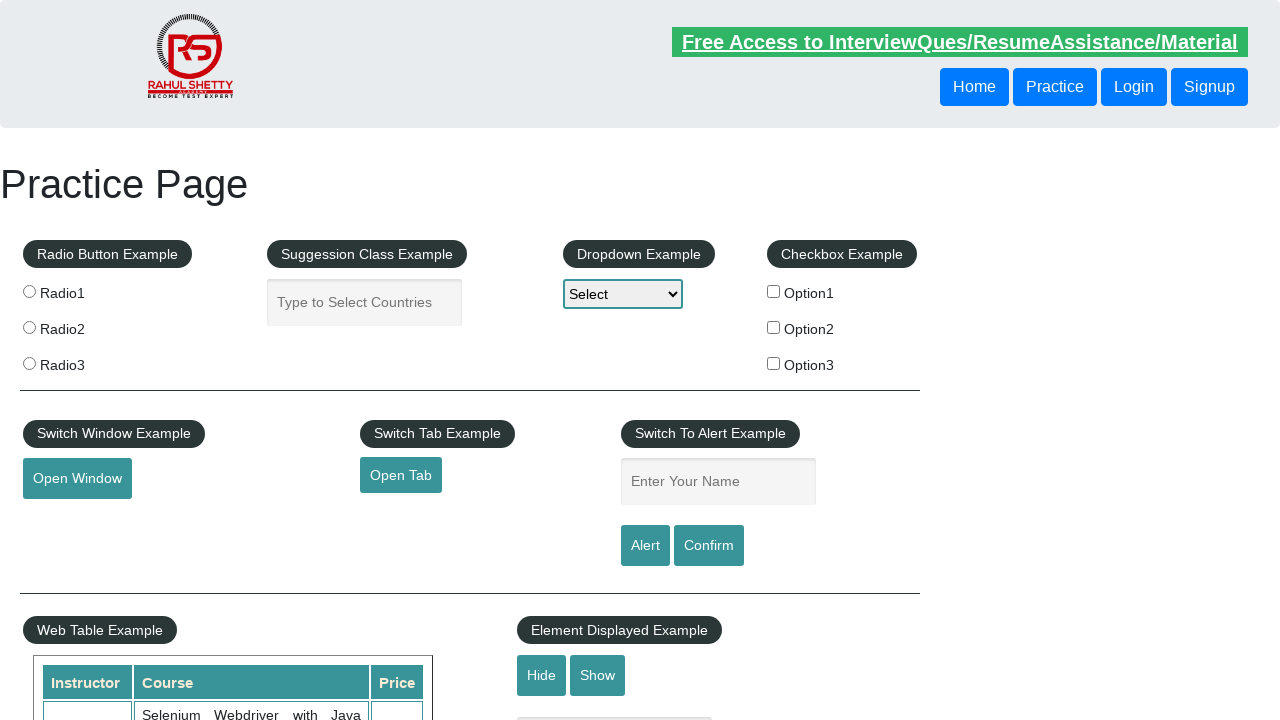

Clicked button to open new window at (77, 479) on button#openwindow
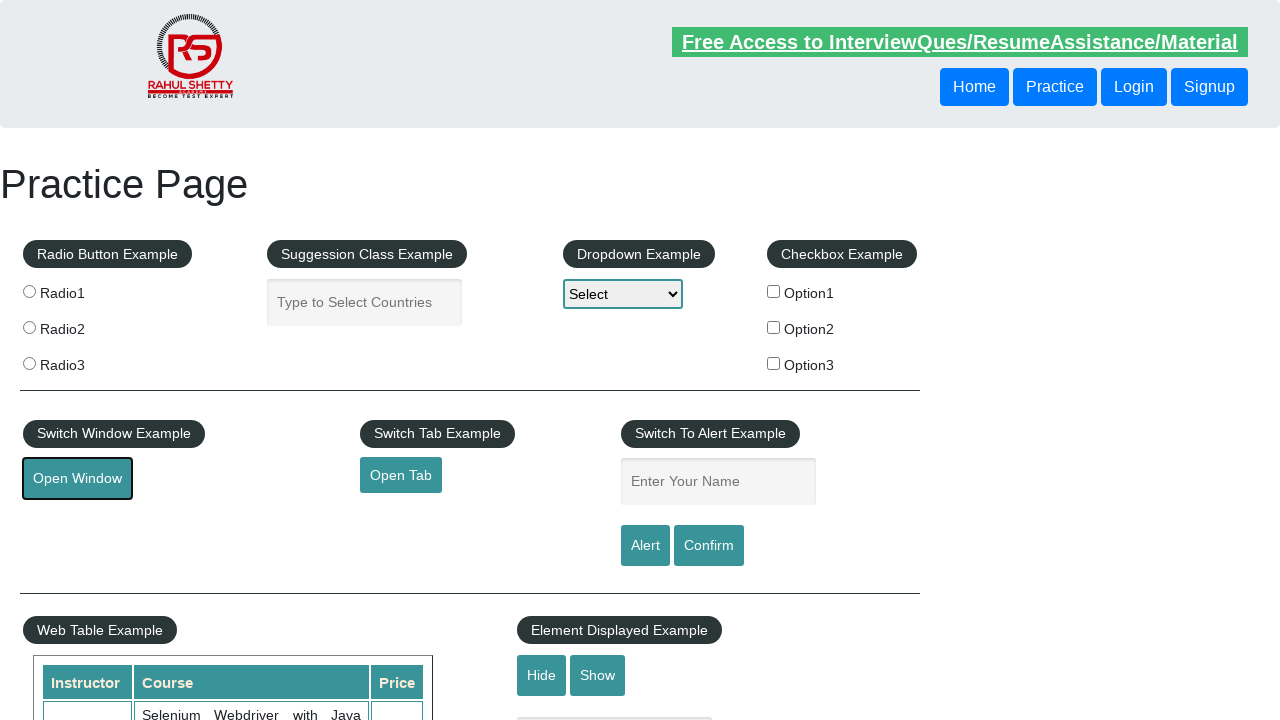

New window opened and captured
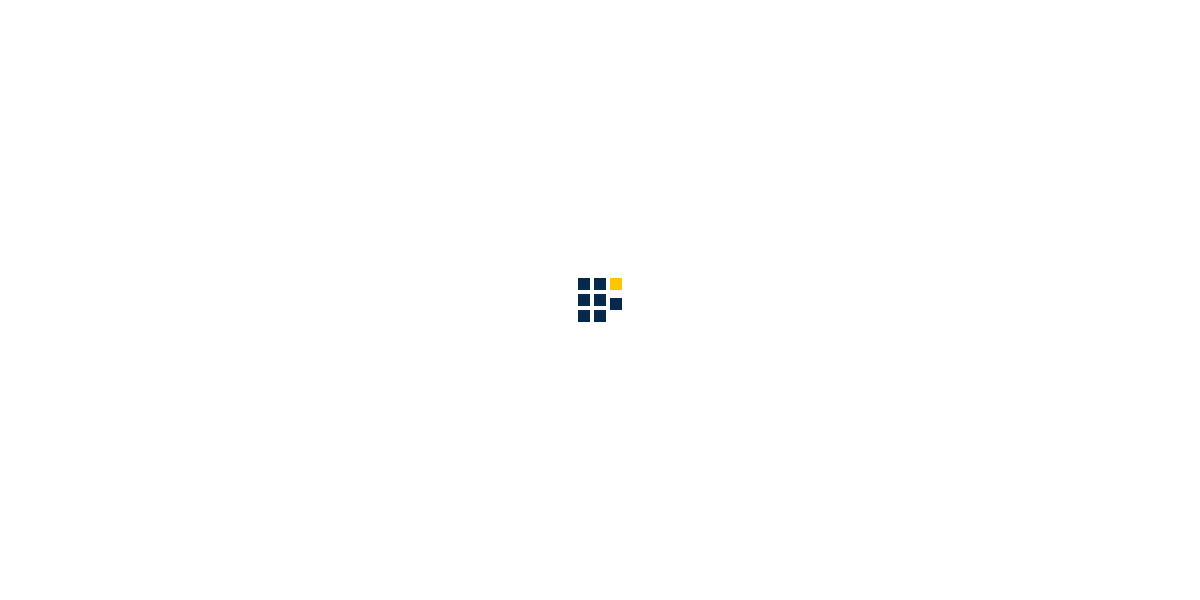

New window page loaded completely
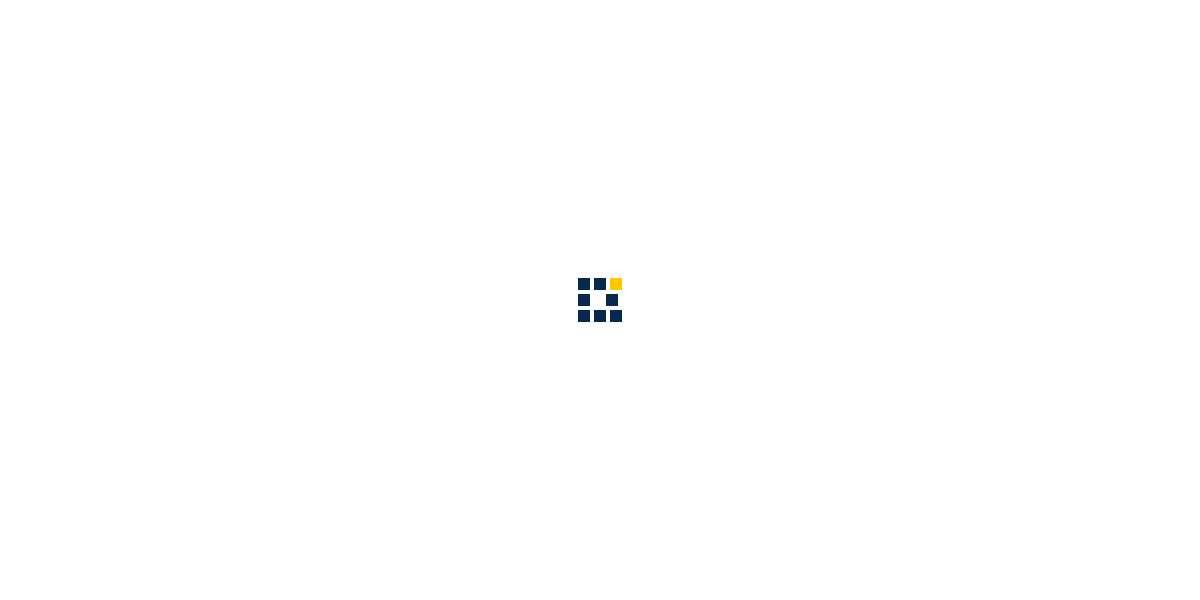

Closed the new window
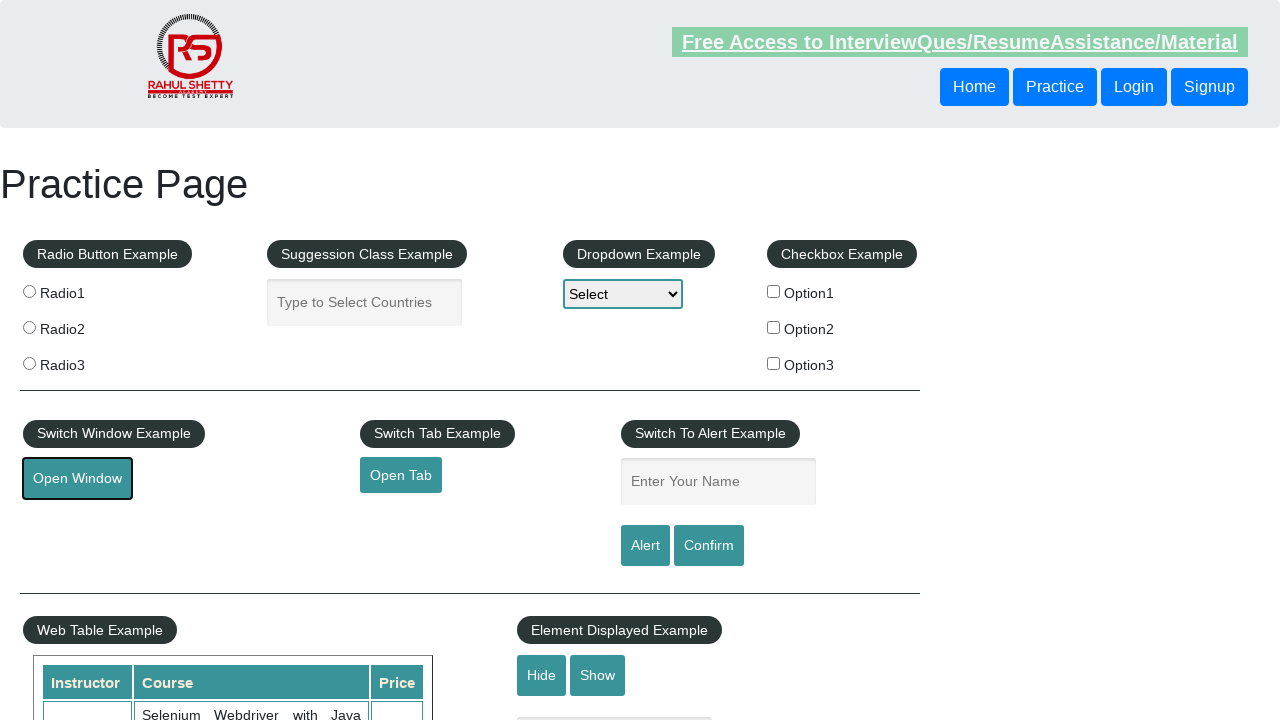

Original window is still loaded and ready
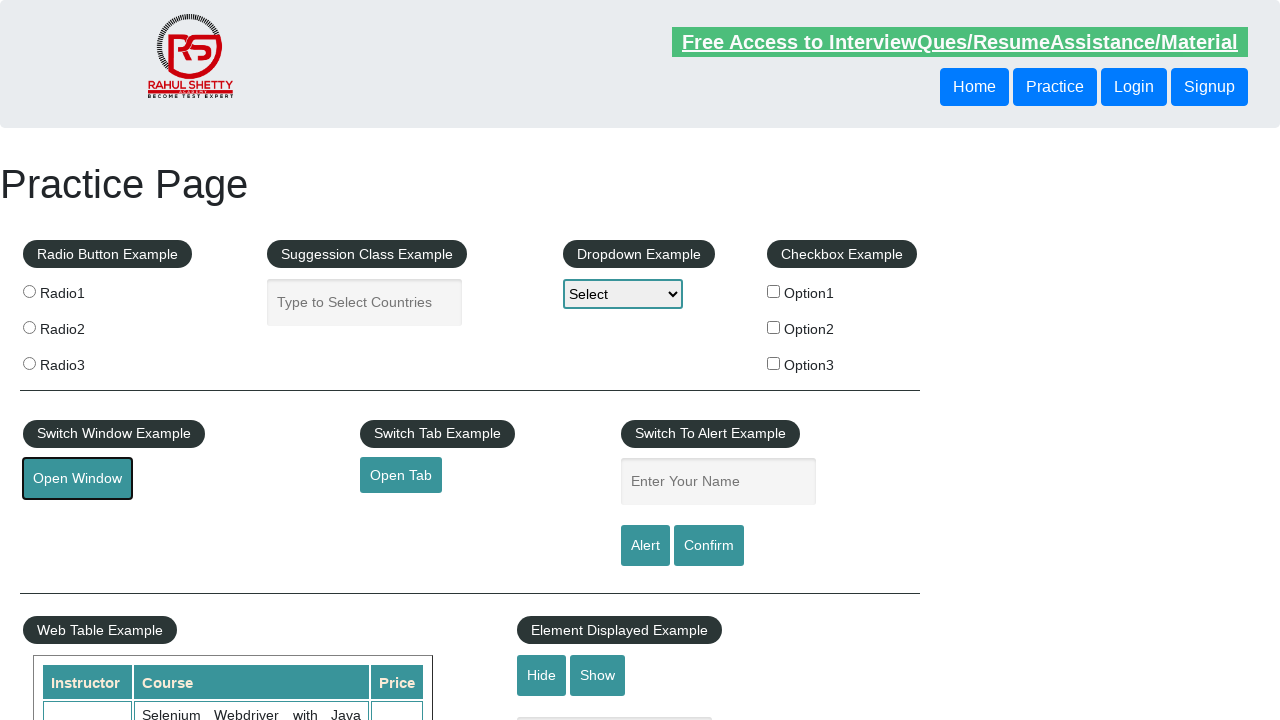

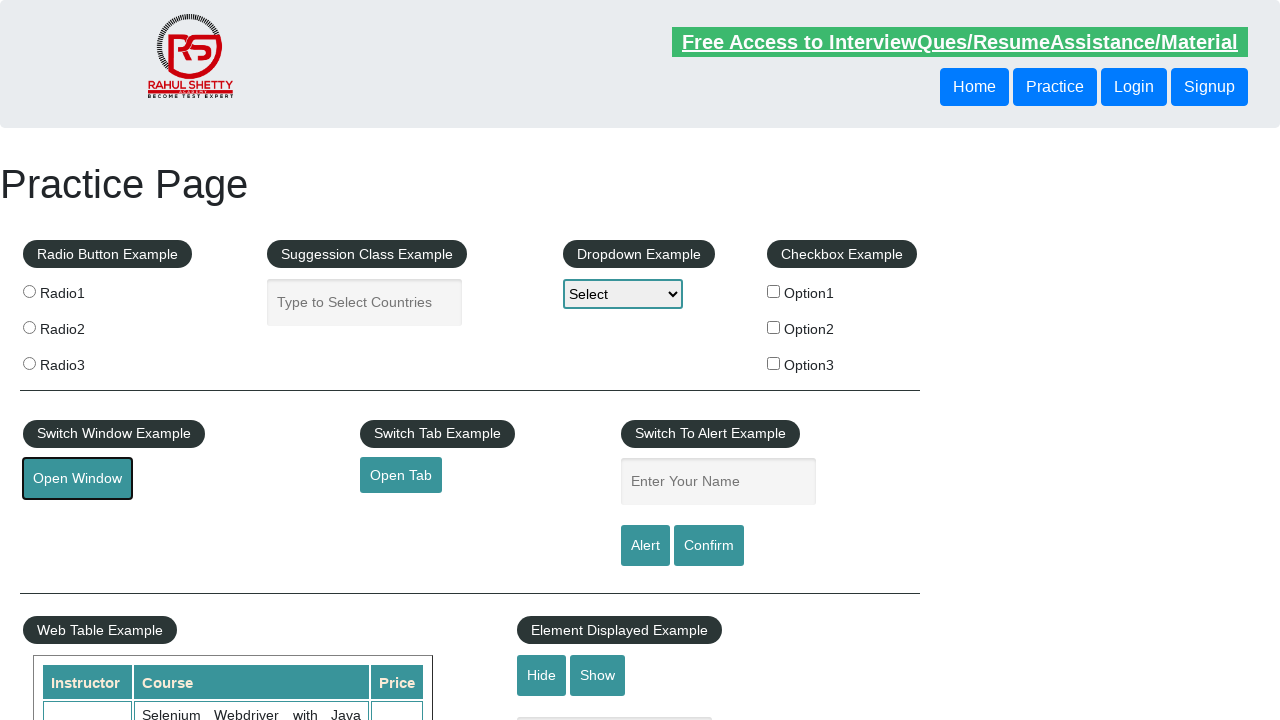